Tests registration form validation by navigating to the registration page, filling in username and password fields with invalid data, and verifying that an error notification is displayed.

Starting URL: https://anatoly-karpovich.github.io/demo-login-form/

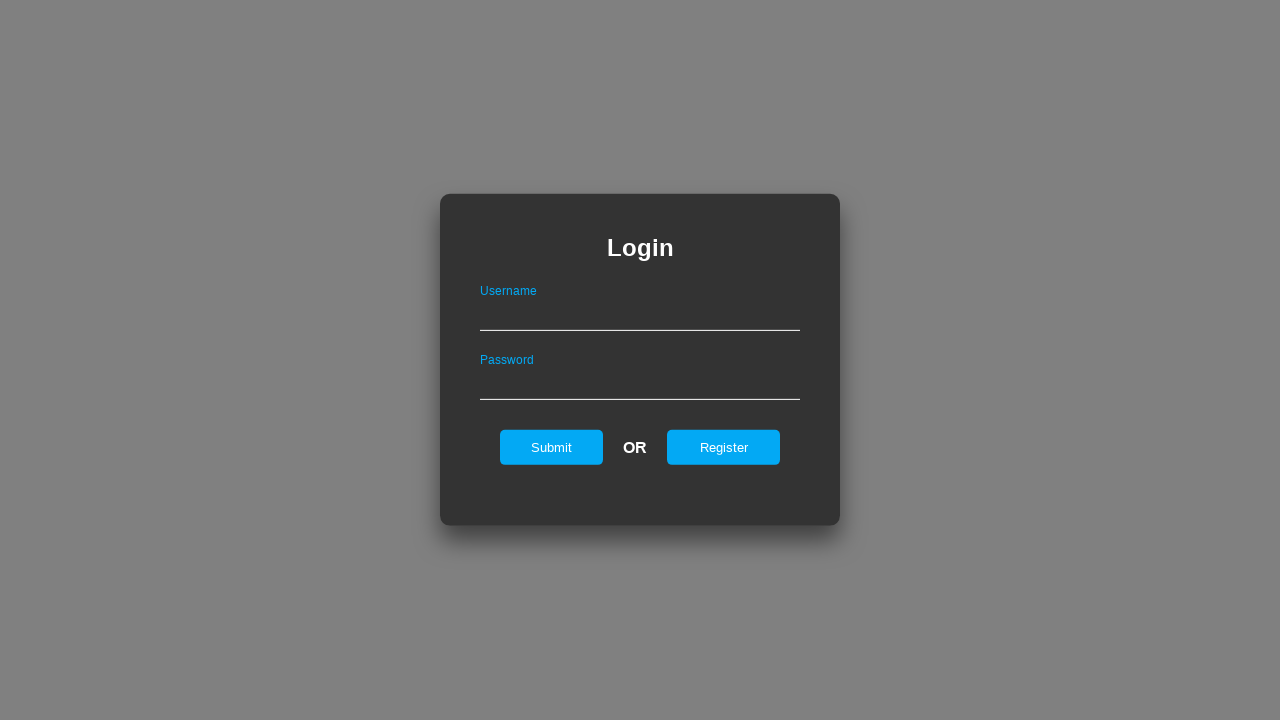

Clicked register link to navigate to registration form at (724, 447) on #registerOnLogin
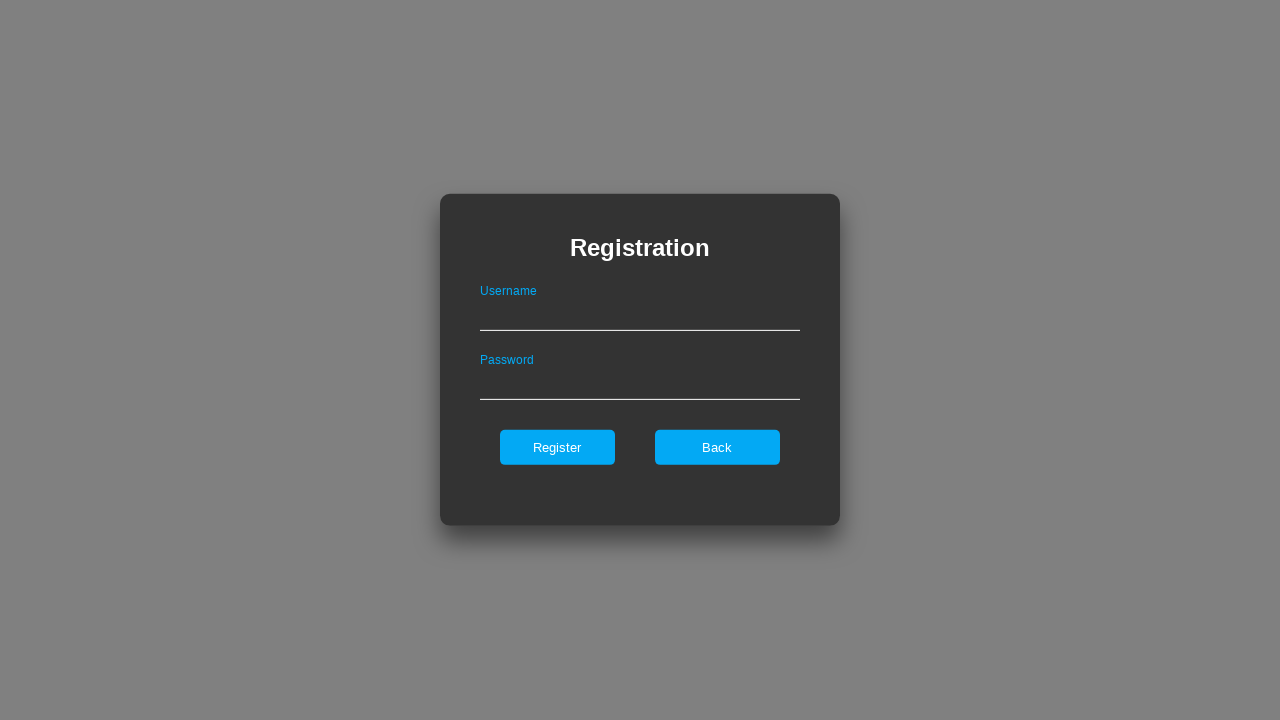

Filled username field with invalid short username 'ab' on #userNameOnRegister
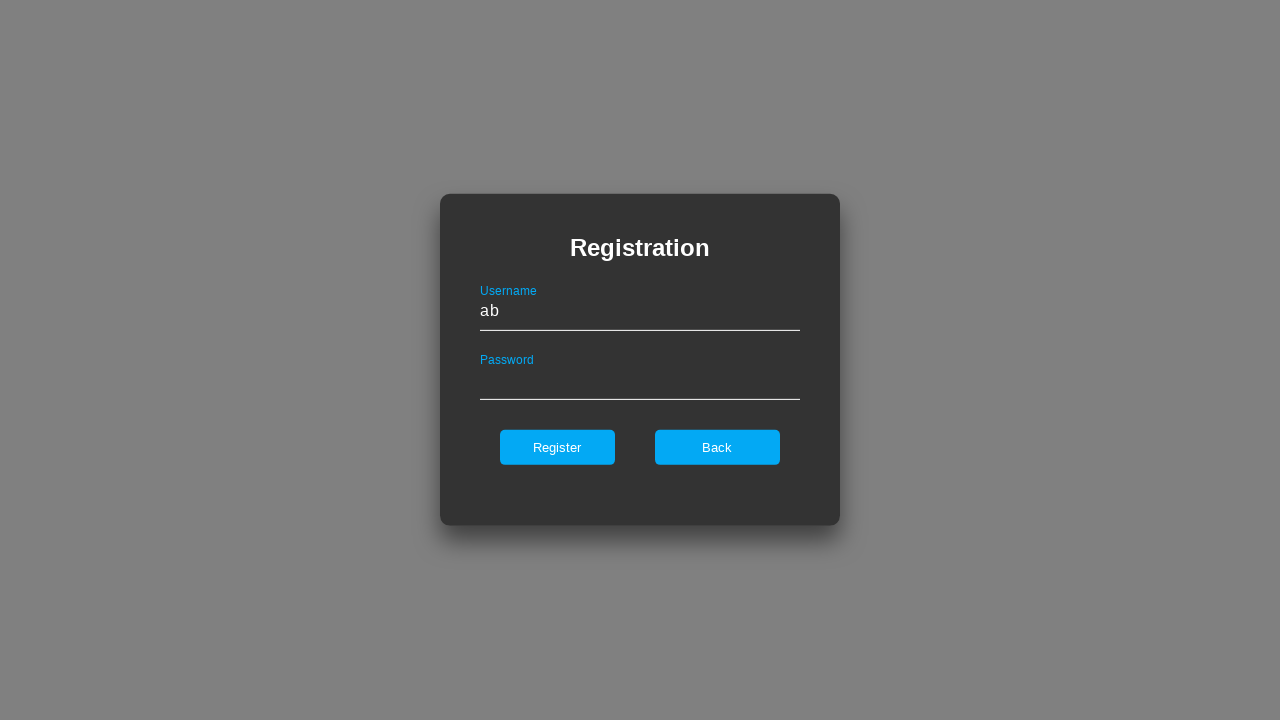

Filled password field with invalid short password 'short' on #passwordOnRegister
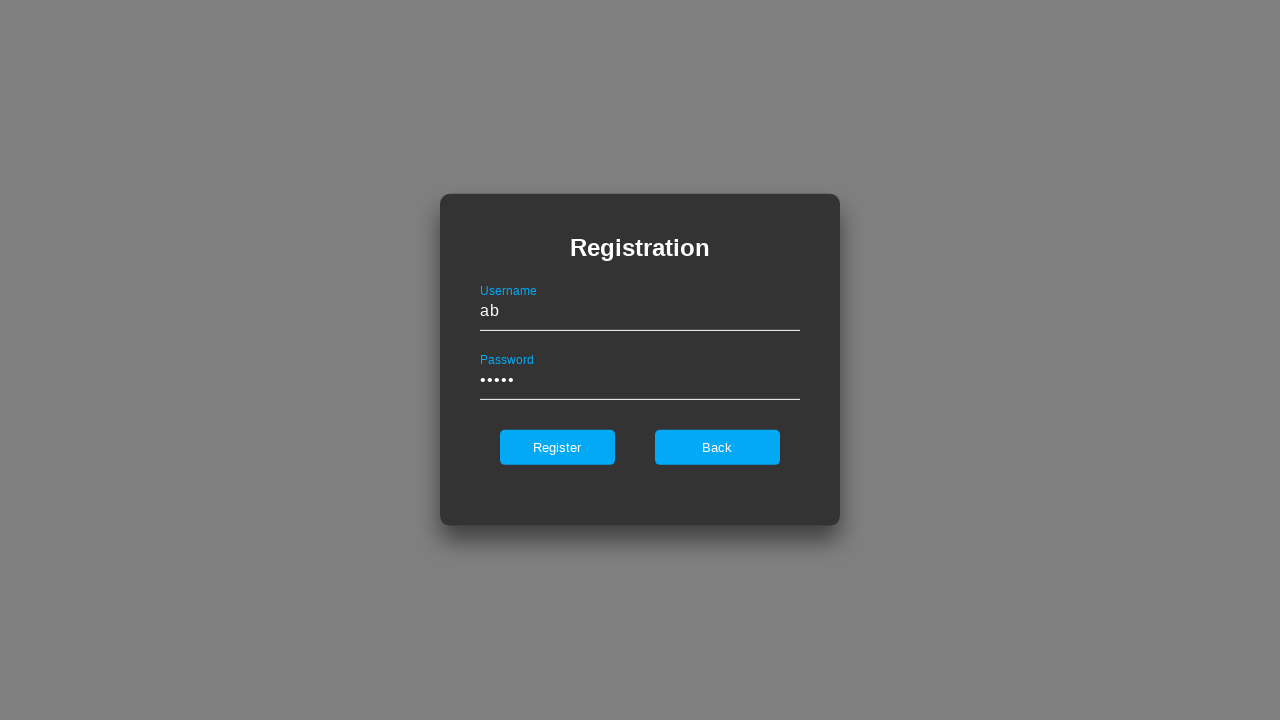

Clicked register button to submit form with invalid credentials at (557, 447) on #register
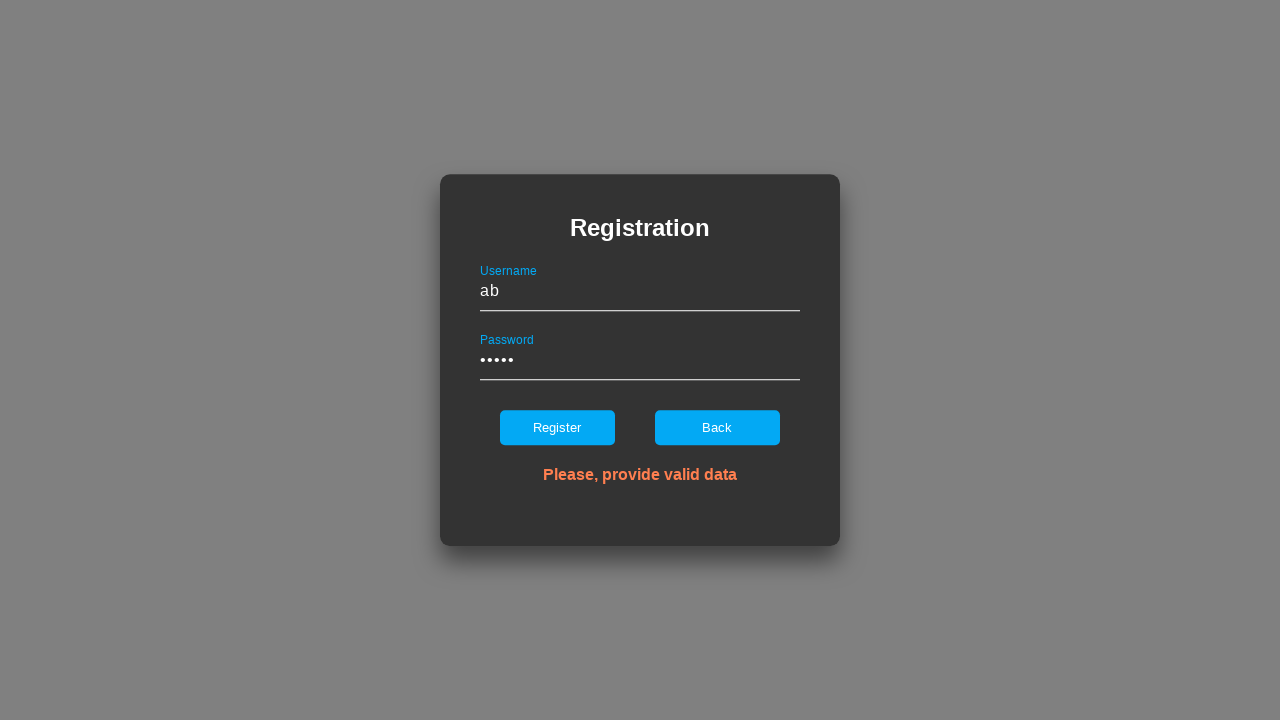

Error notification appeared confirming validation failure
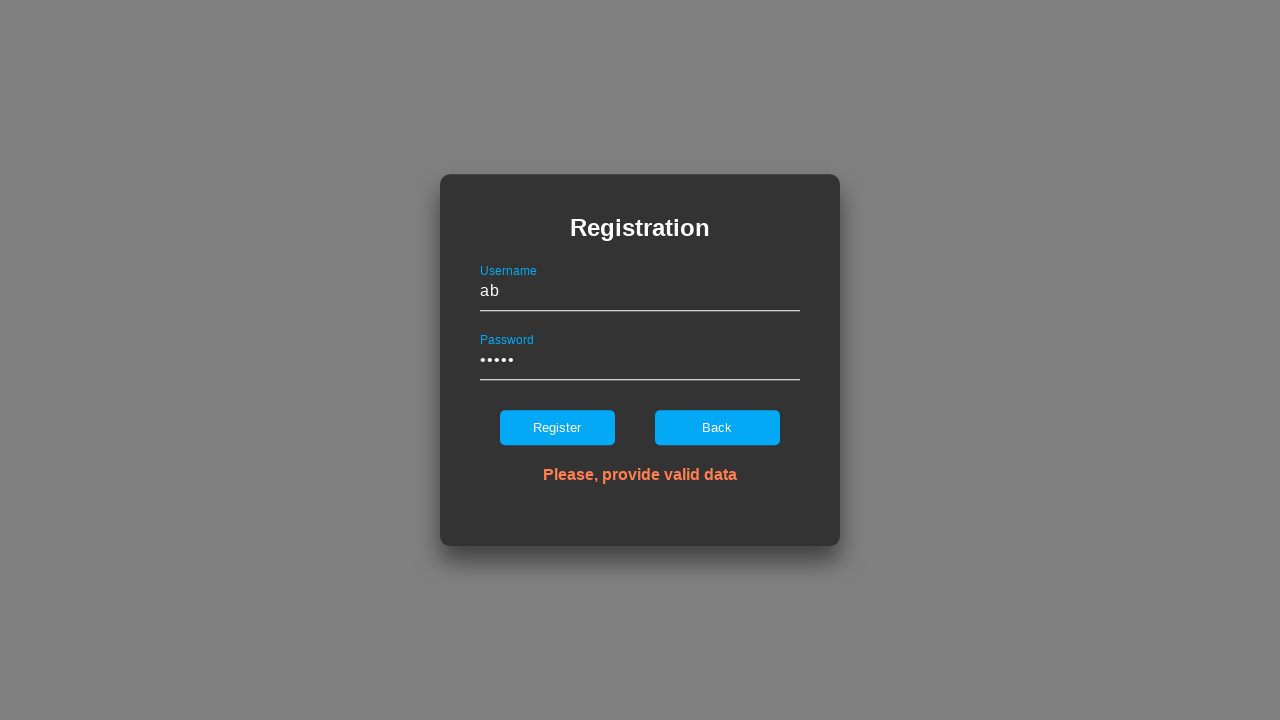

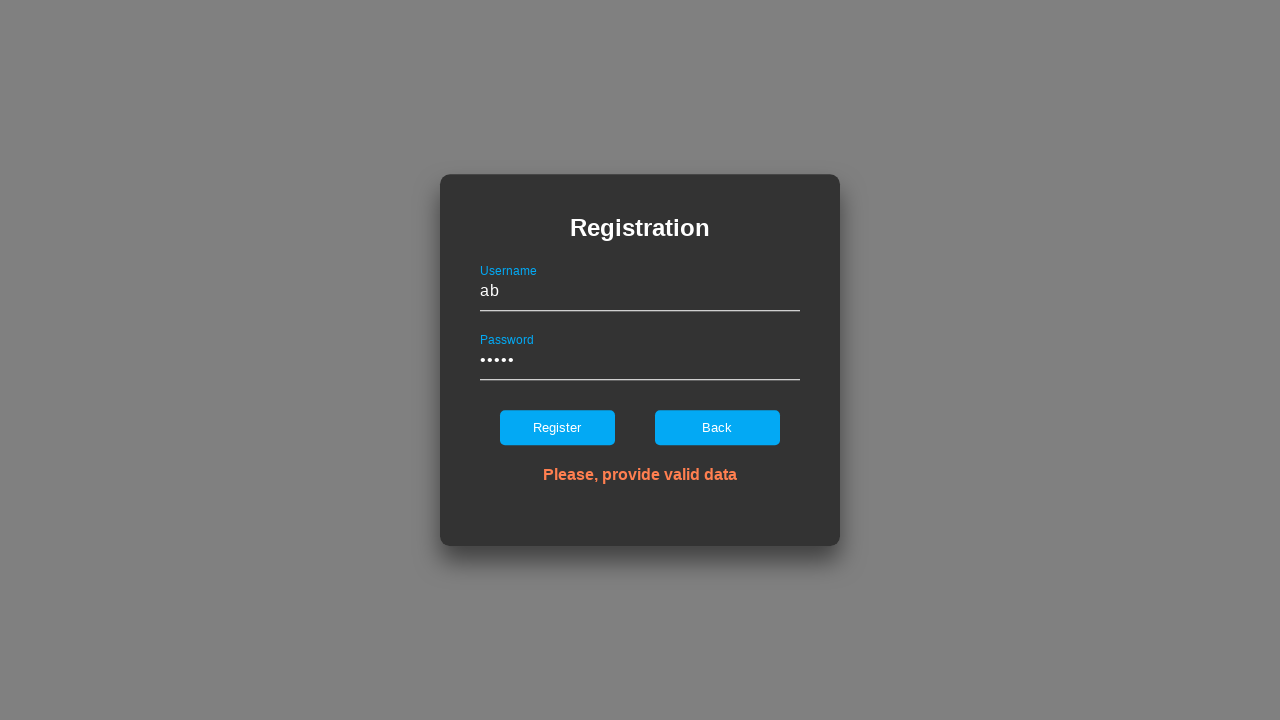